Tests calculator multiplication with scientific notation by entering 2e2 and 1.5, selecting multiply operation

Starting URL: http://calculatorhtml.onrender.com/

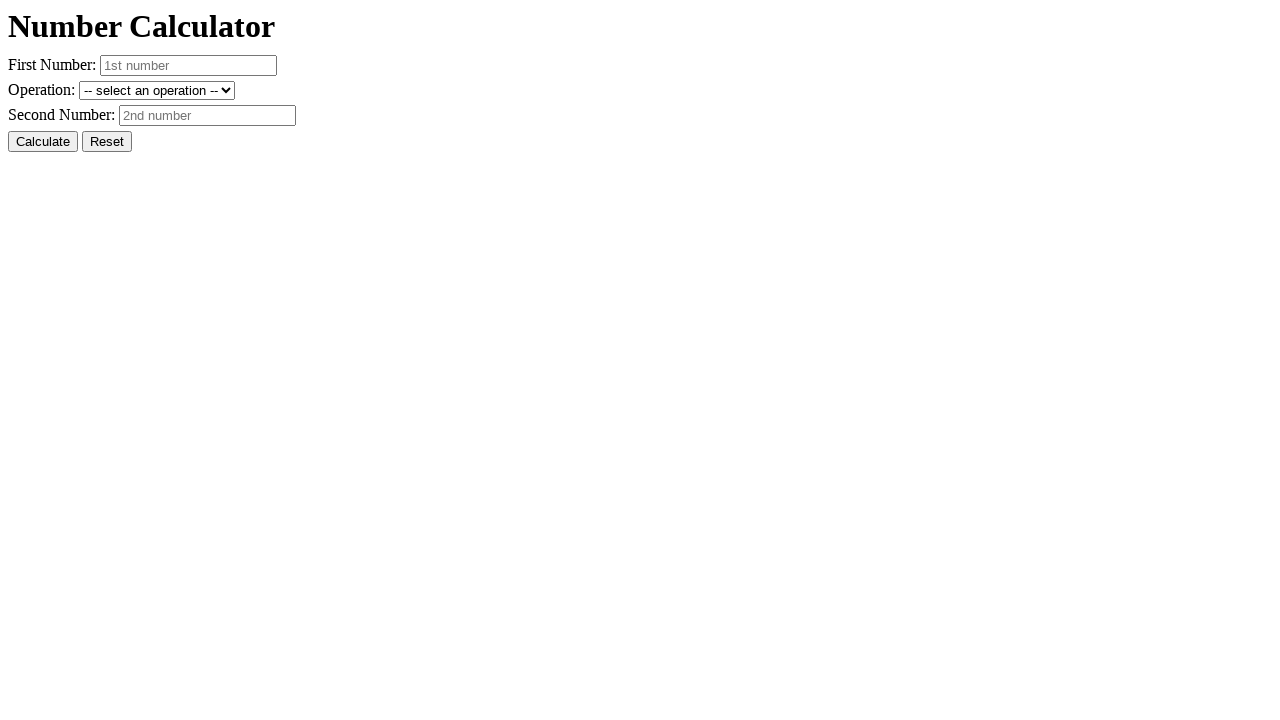

Clicked reset button to clear previous values at (107, 142) on #resetButton
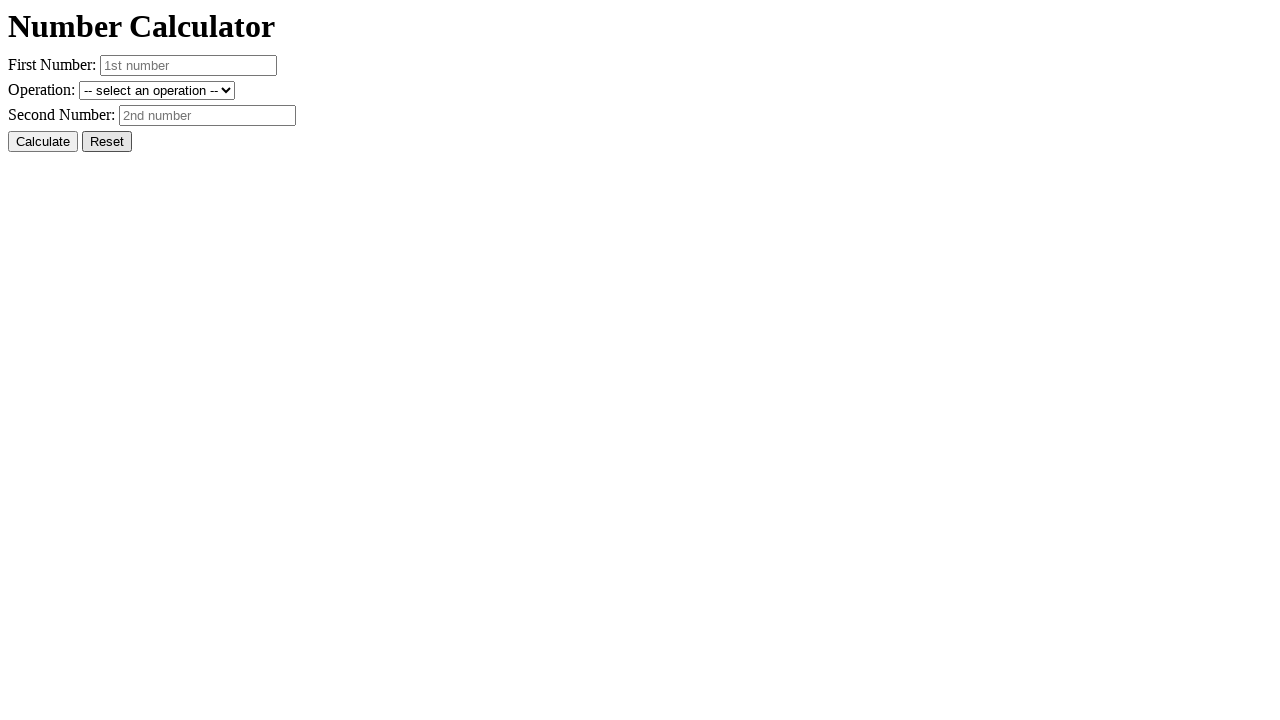

Entered first number in scientific notation: 2e2 on #number1
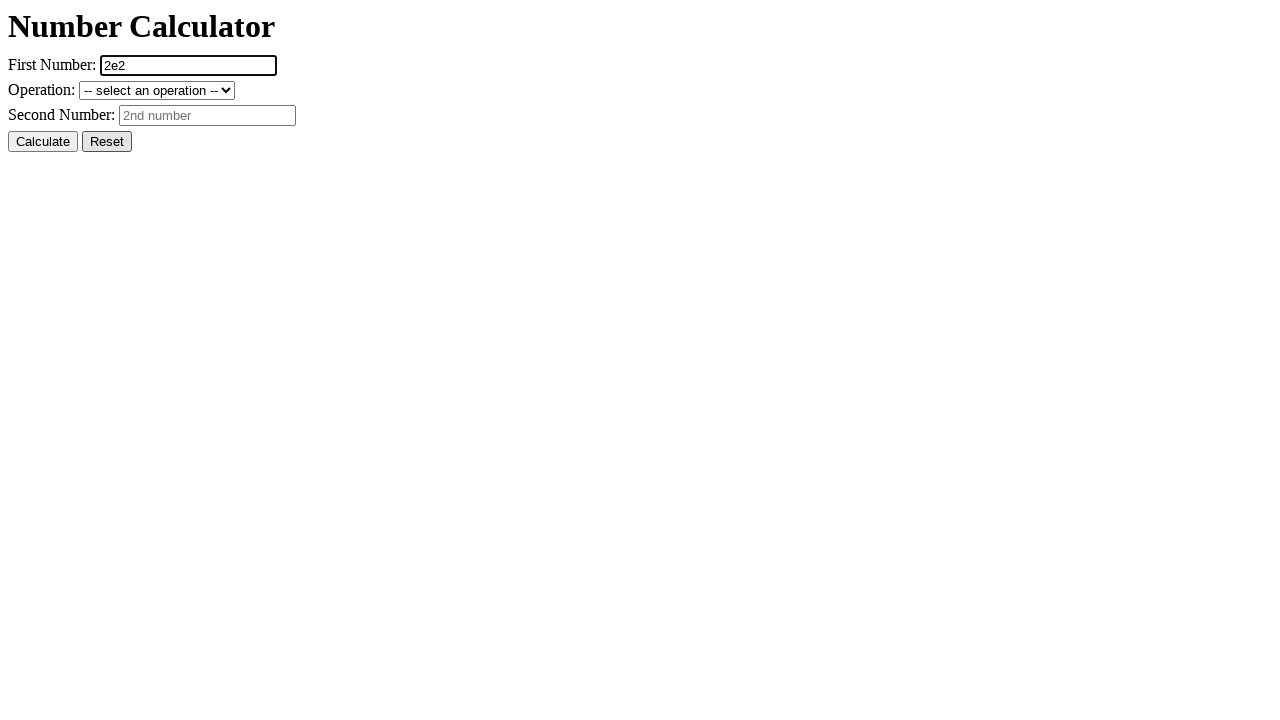

Entered second number: 1.5 on #number2
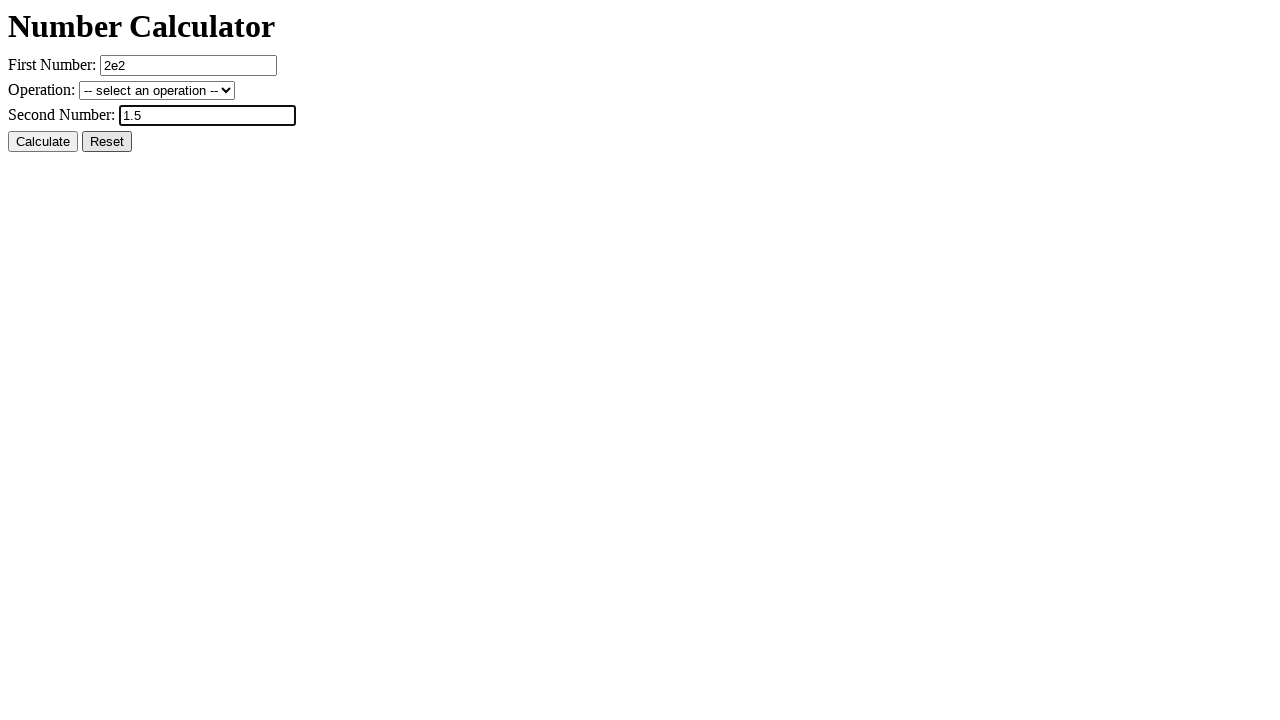

Selected multiply operation from dropdown on #operation
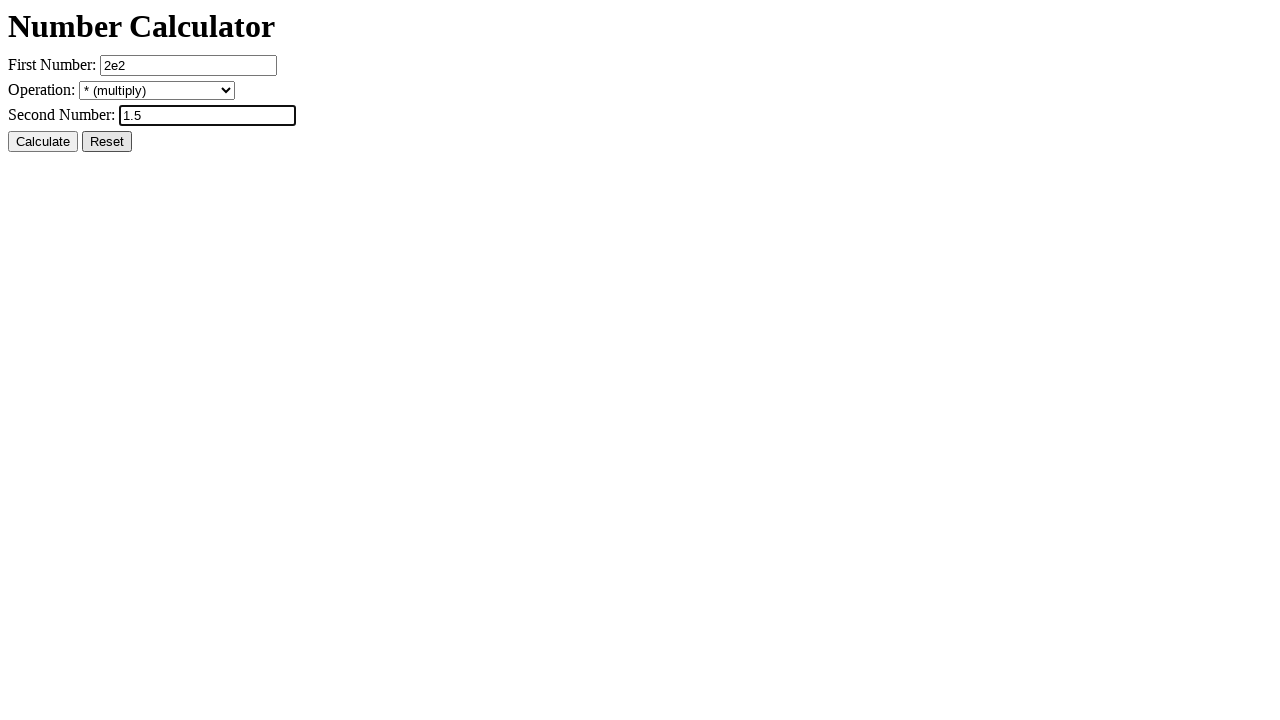

Clicked calculate button at (43, 142) on #calcButton
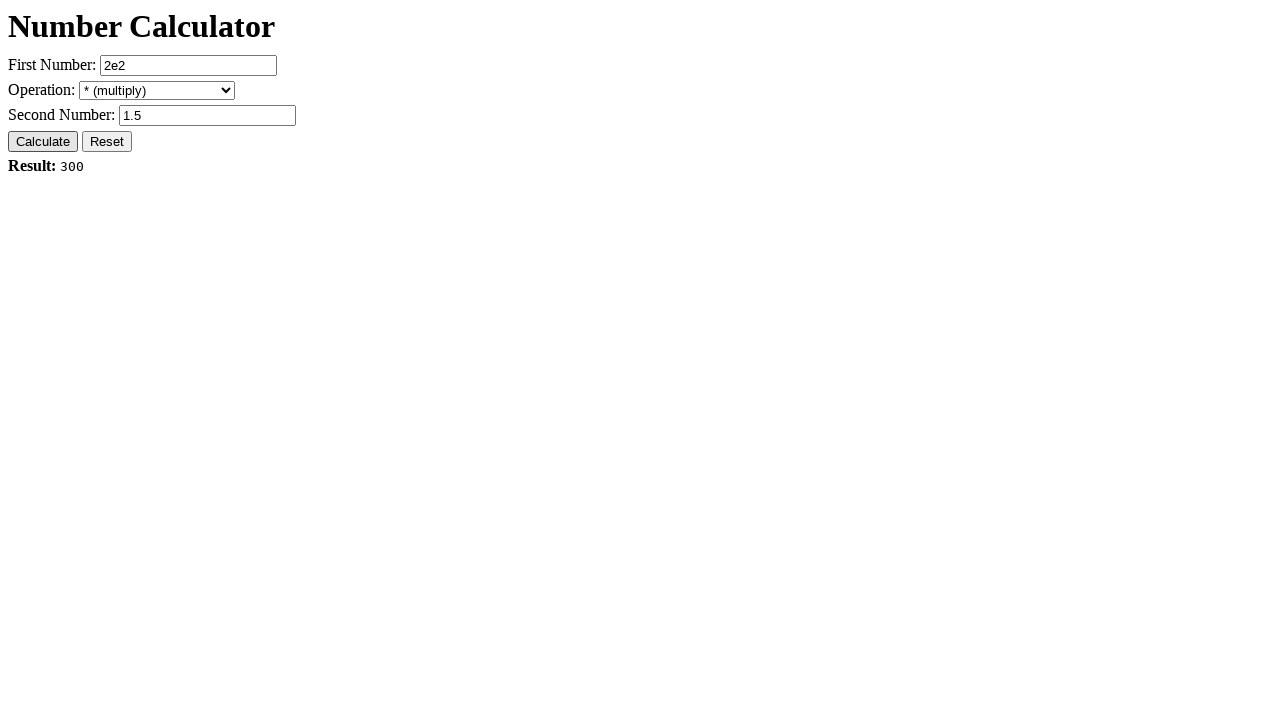

Result element loaded and visible
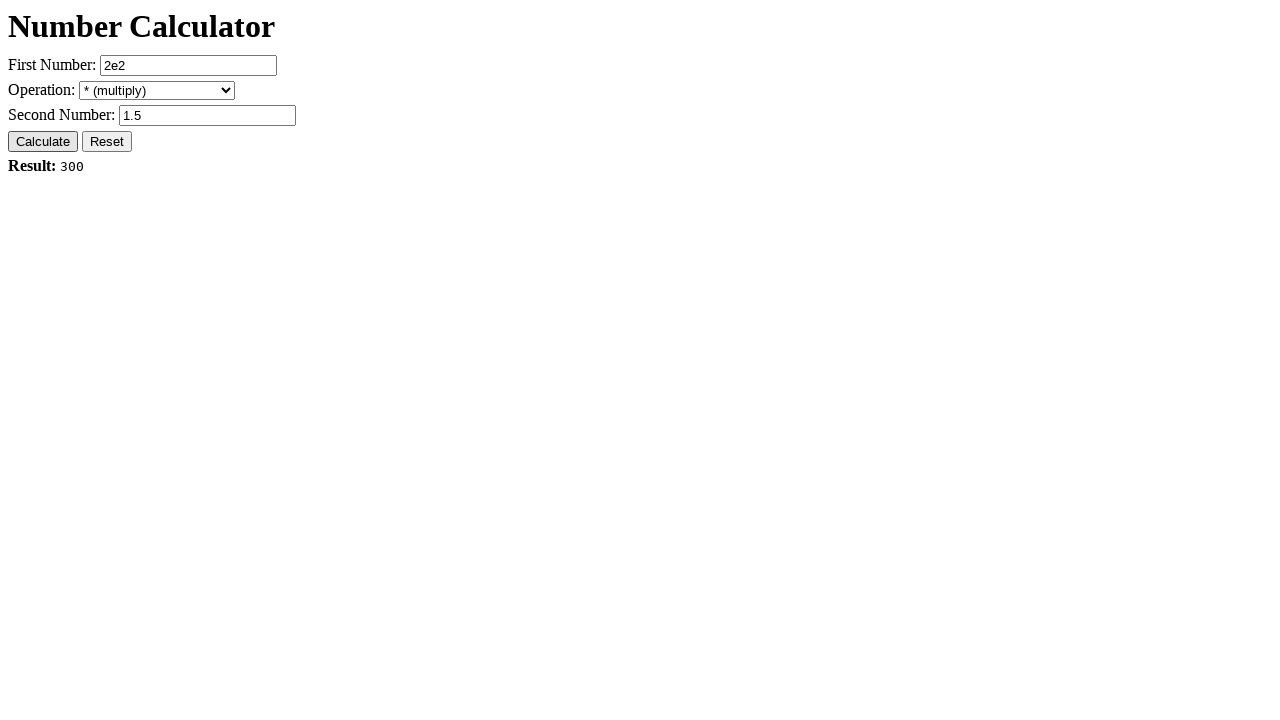

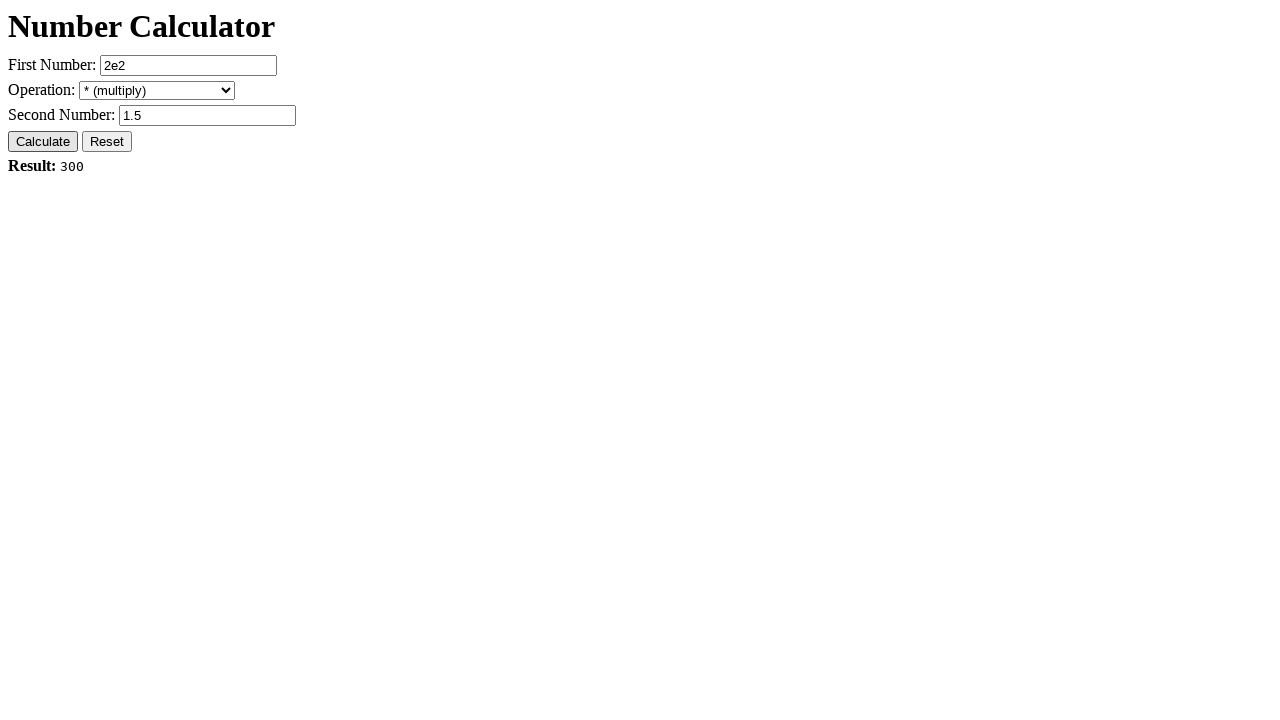